Tests JavaScript alert handling by entering a name, triggering both simple alerts and confirmation dialogs, then accepting and dismissing them respectively

Starting URL: https://rahulshettyacademy.com/AutomationPractice/

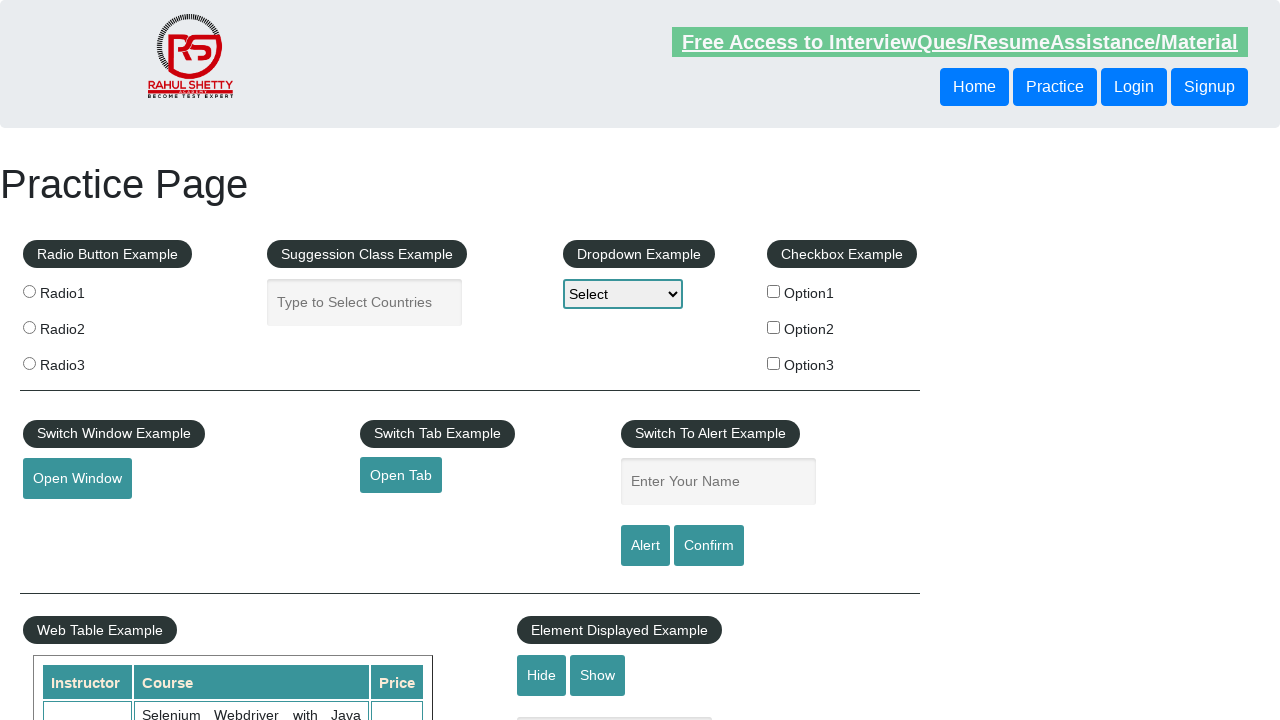

Filled name field with 'Abhi' on #name
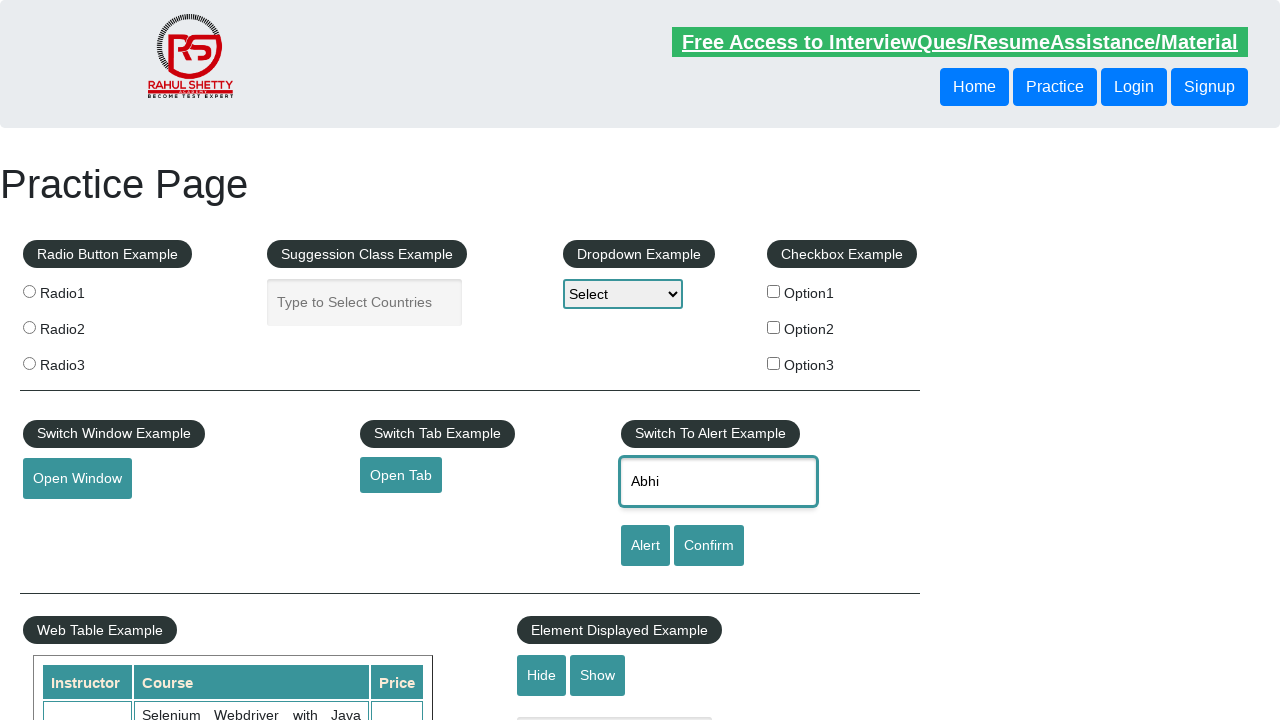

Clicked alert button to trigger simple alert at (645, 546) on input#alertbtn
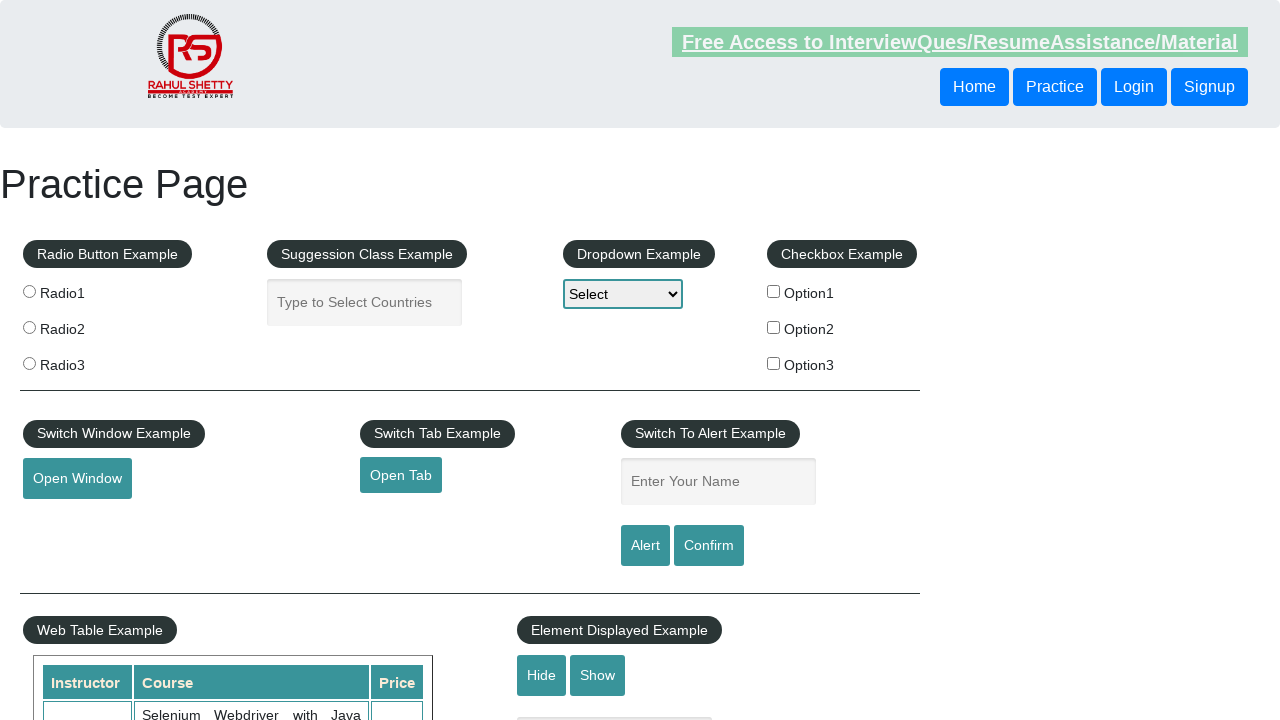

Set up dialog handler to accept alerts
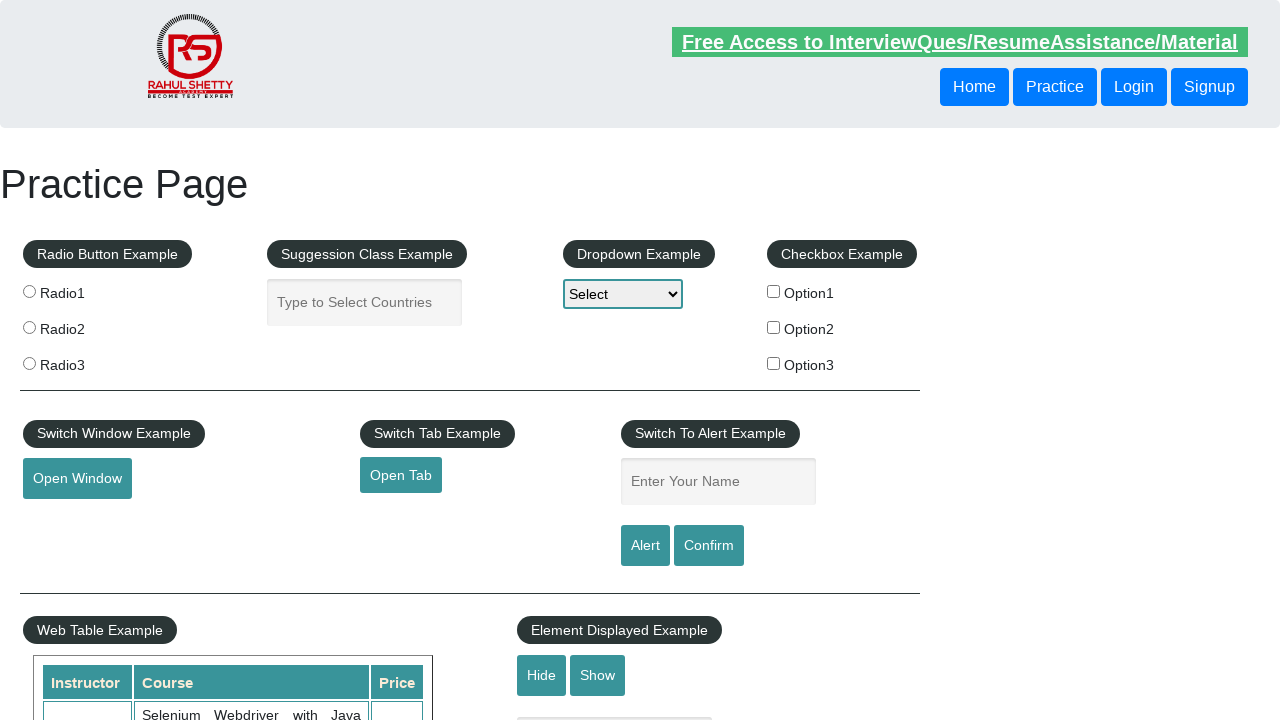

Clicked alert button again to trigger and accept simple alert at (645, 546) on input#alertbtn
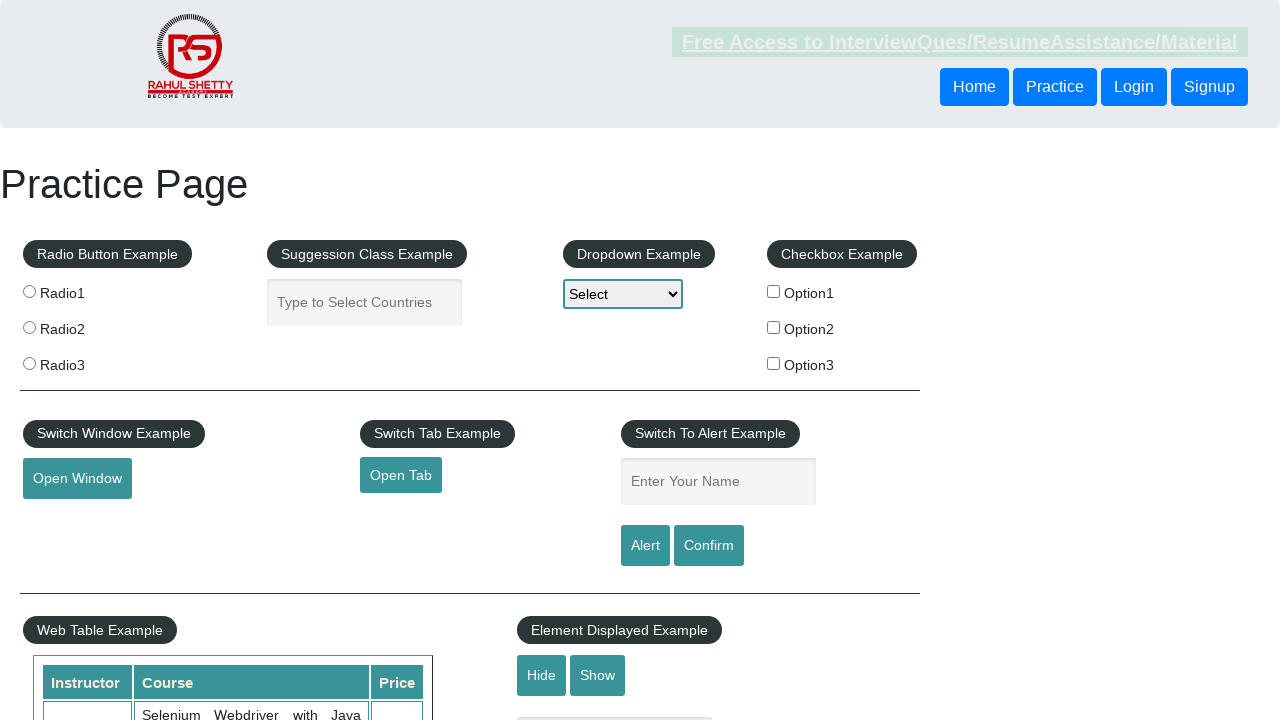

Waited 500ms for alert to be processed
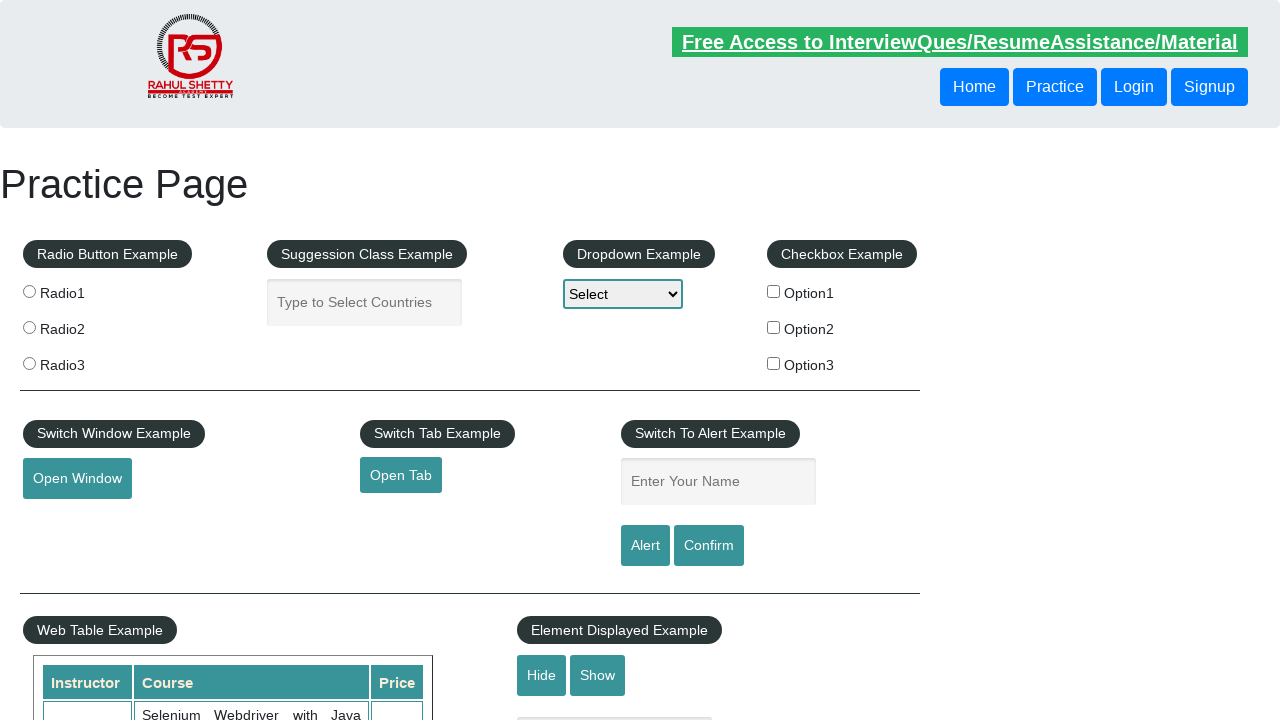

Filled name field with 'Abhi' again for confirm dialog test on #name
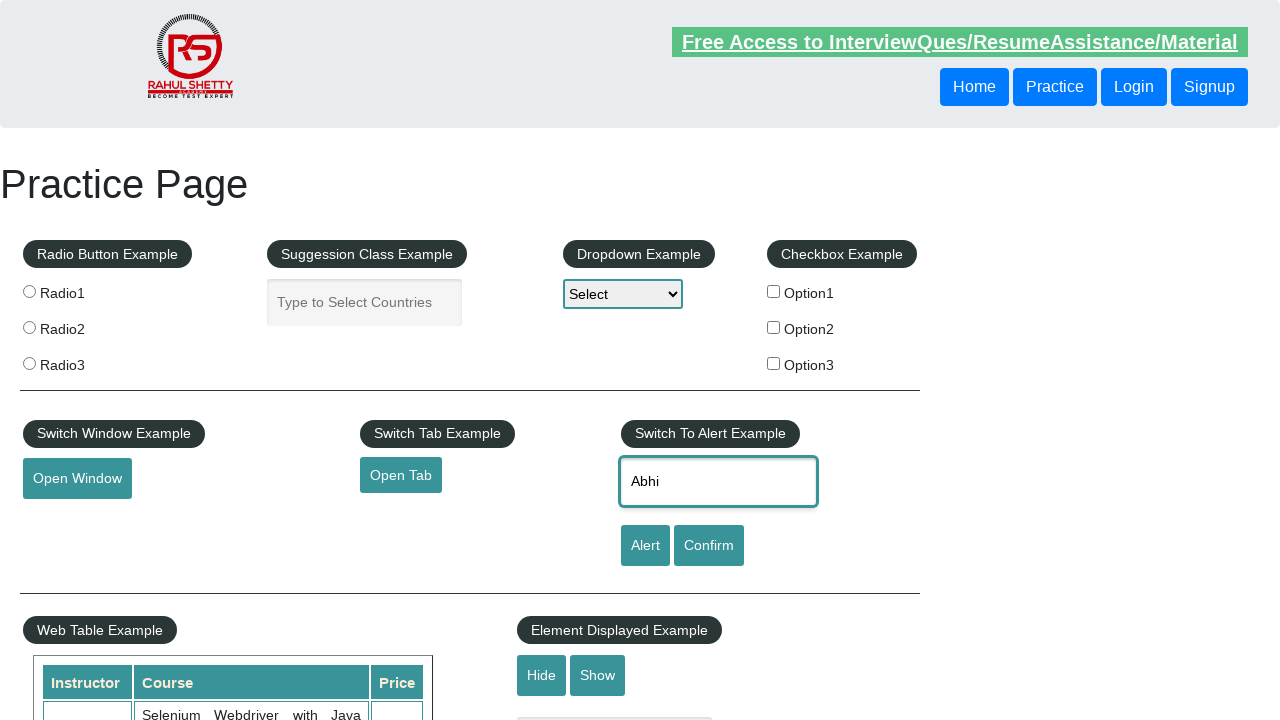

Set up dialog handler to dismiss confirmation dialogs
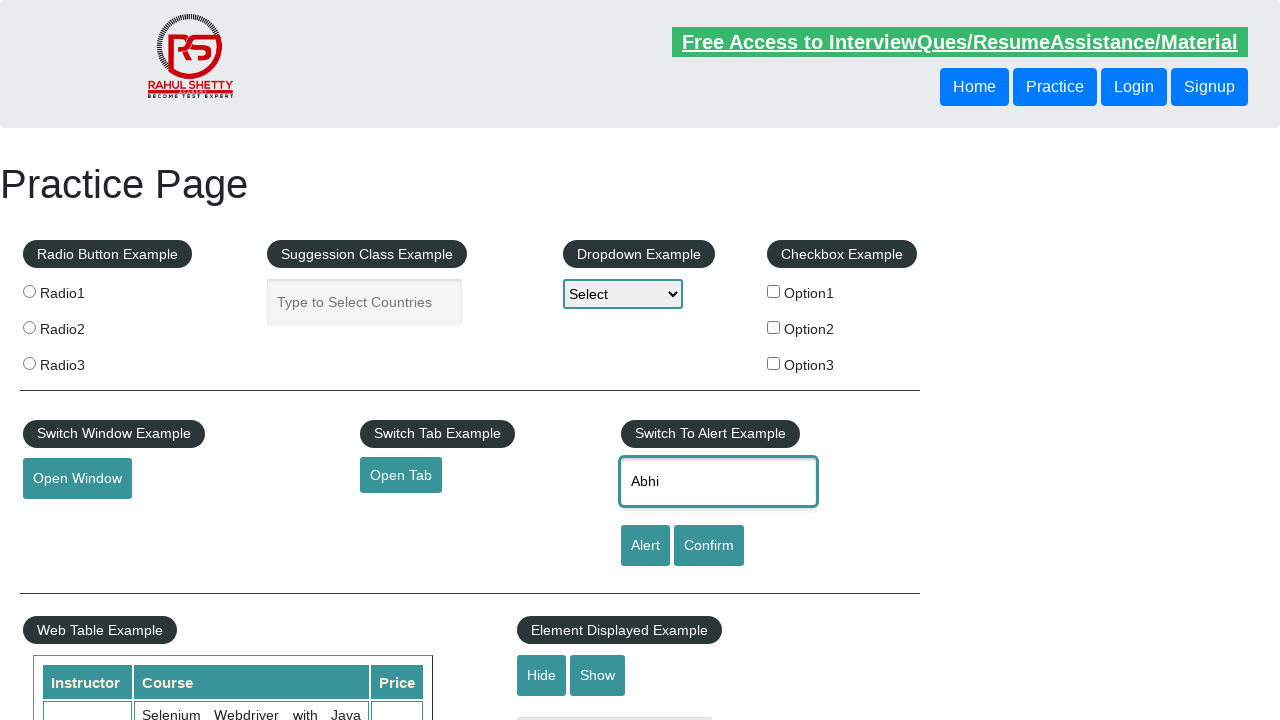

Clicked confirm button to trigger confirmation dialog at (709, 546) on input#confirmbtn
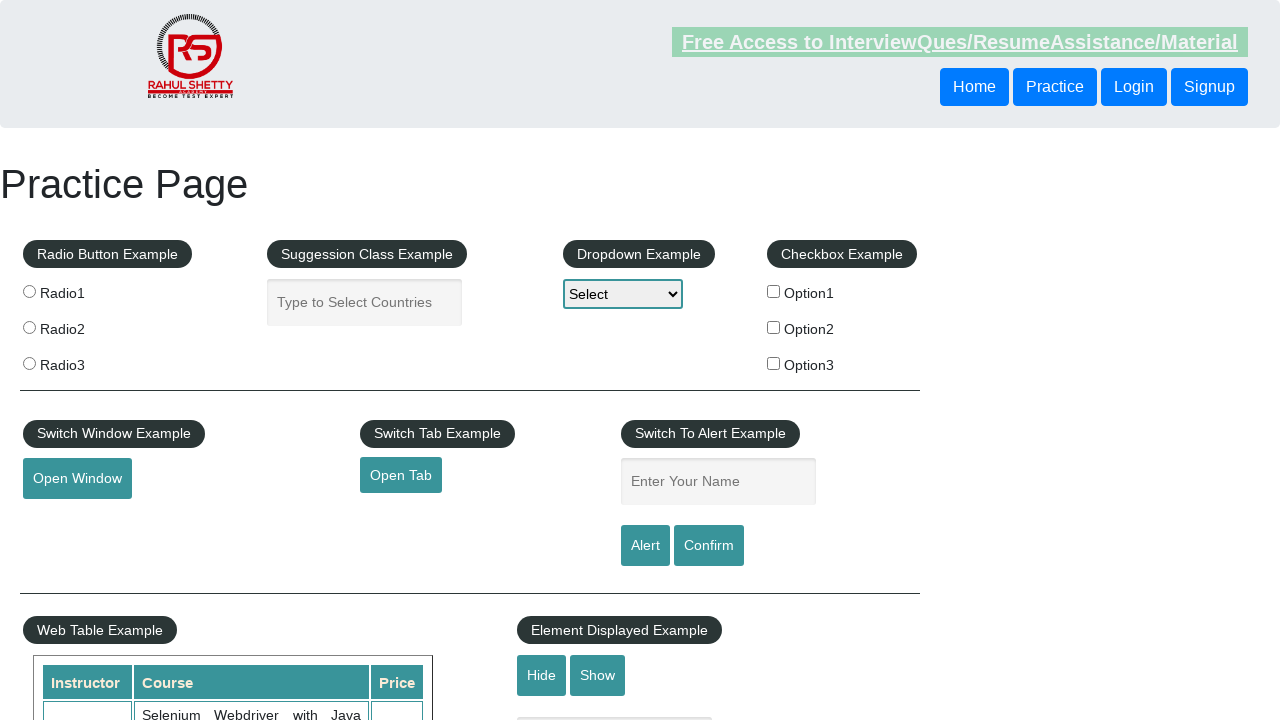

Waited 500ms for confirmation dialog to be processed and dismissed
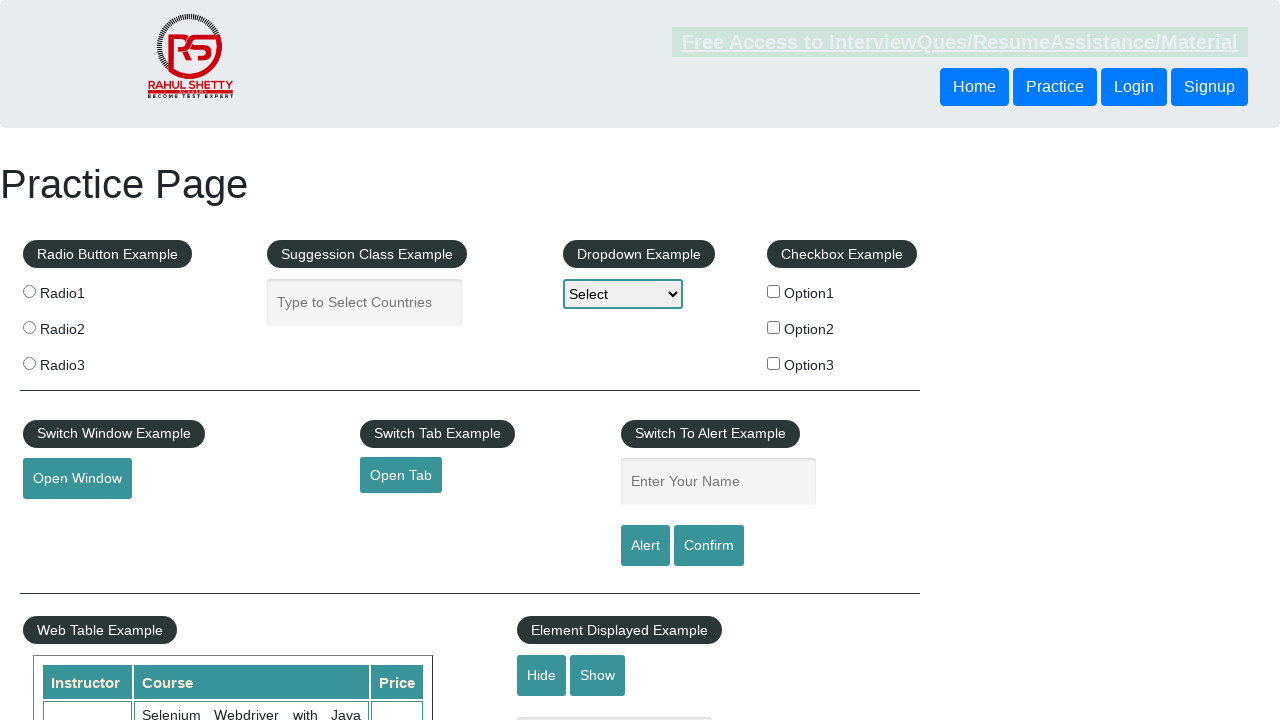

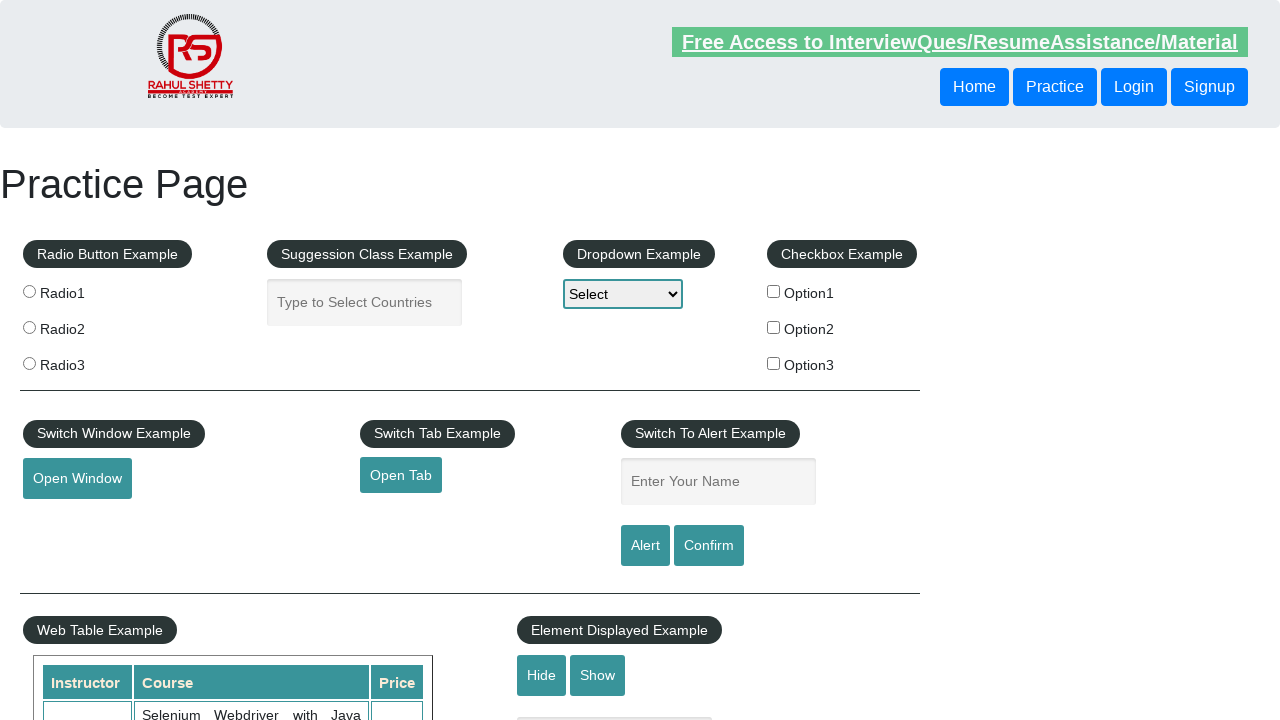